Tests a grocery shopping site by searching for products containing "ca", verifying the product count, adding items to cart (including a specific item and Cashews), and verifying the brand logo text displays "GREENKART".

Starting URL: https://rahulshettyacademy.com/seleniumPractise/#/

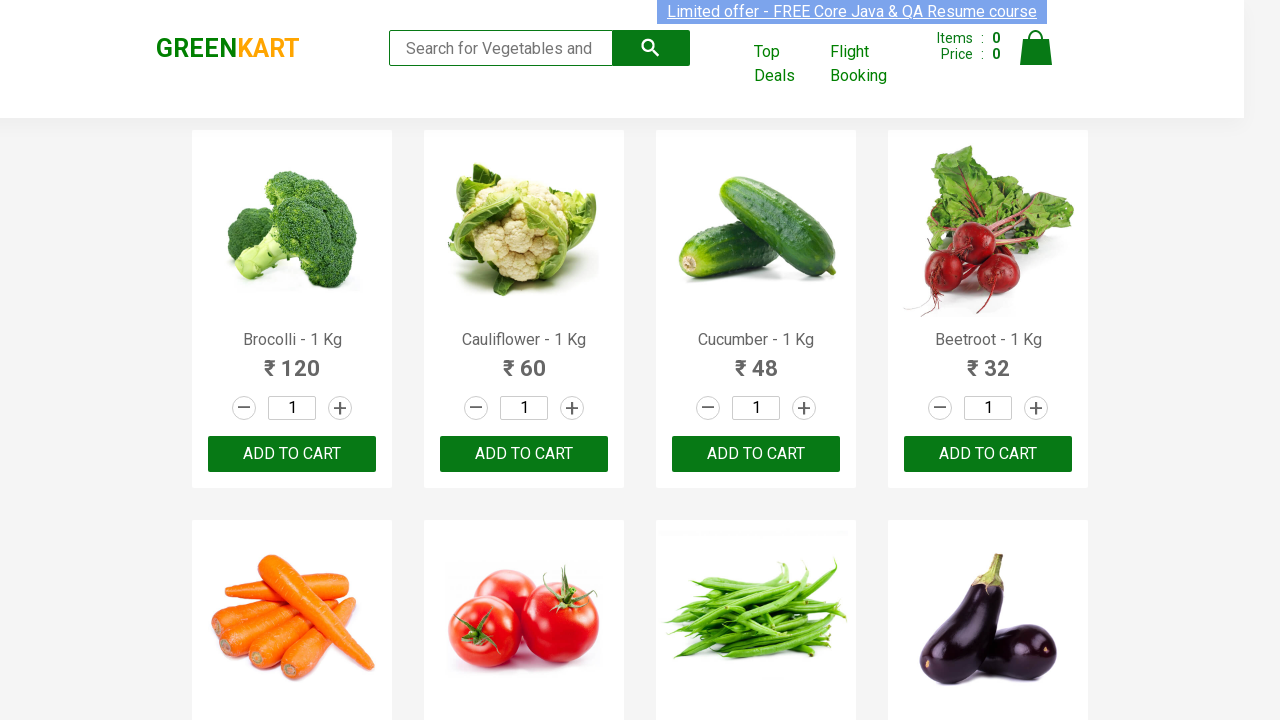

Typed 'ca' in the search box on .search-keyword
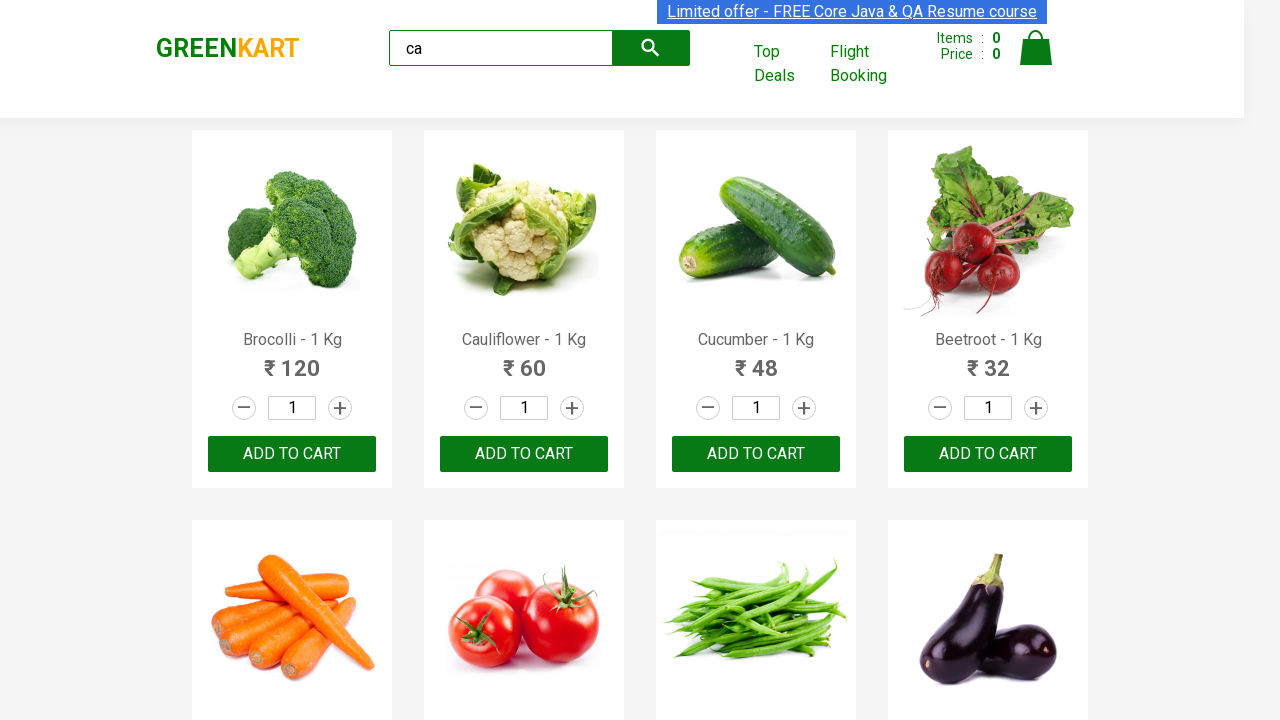

Waited 2 seconds for search results to load
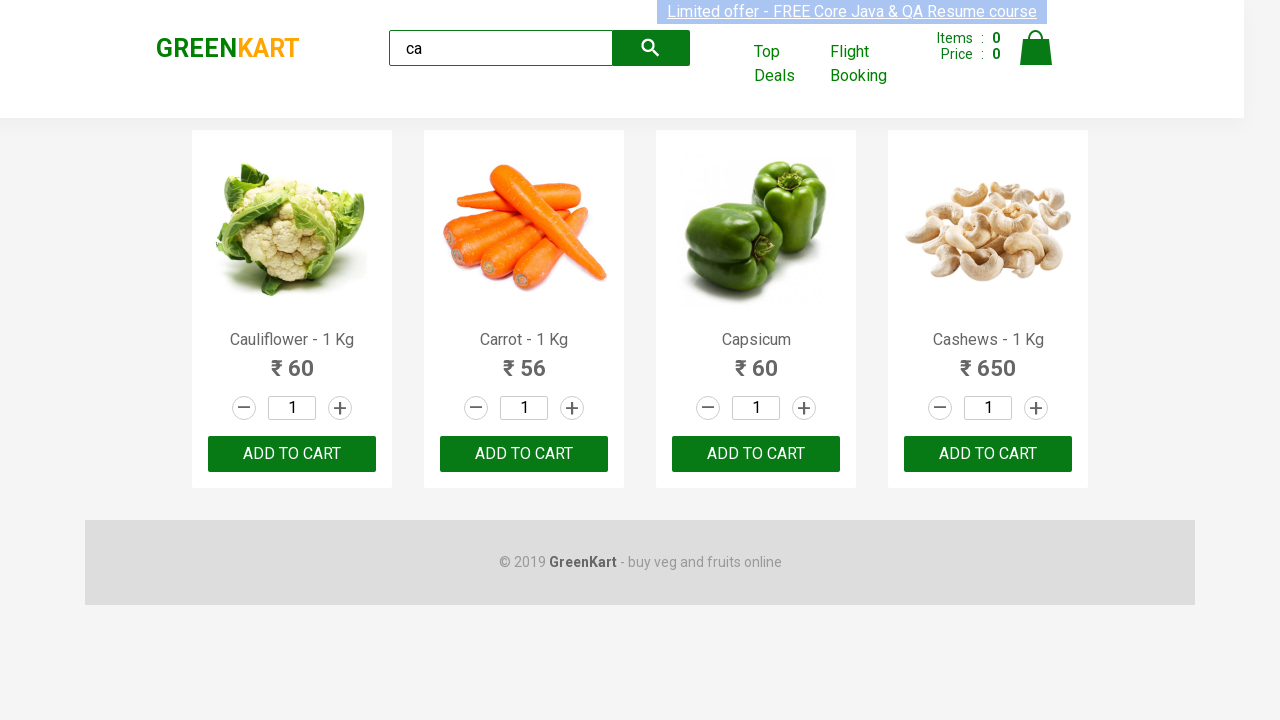

Verified visible products are displayed
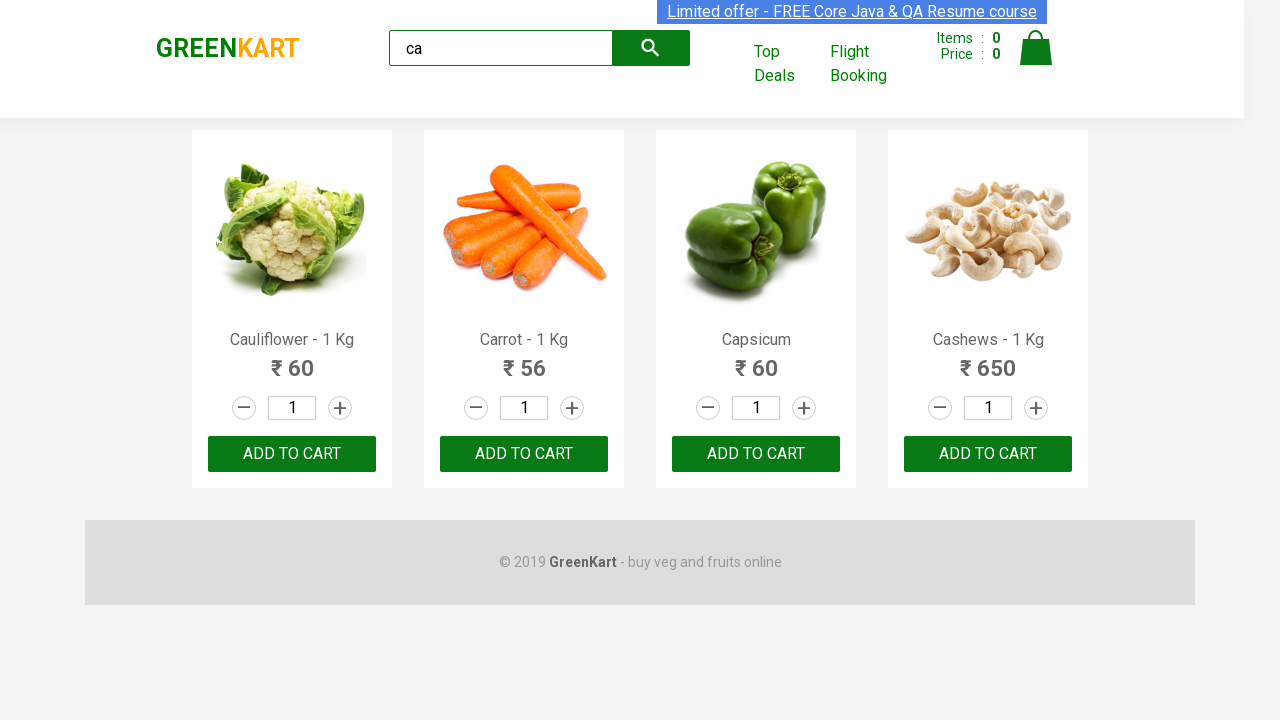

Clicked ADD TO CART on the 3rd product at (756, 454) on .products .product >> nth=2 >> text=ADD TO CART
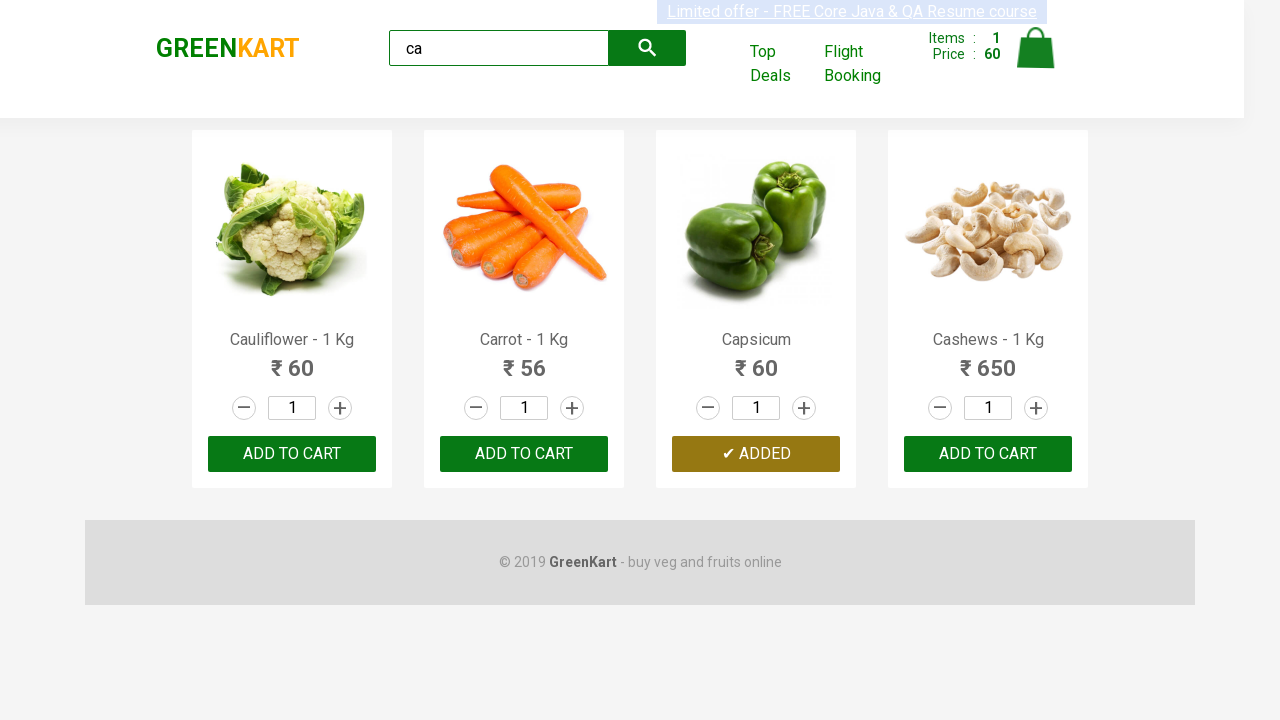

Found and clicked ADD TO CART for Cashews at (988, 454) on .products .product >> nth=3 >> button
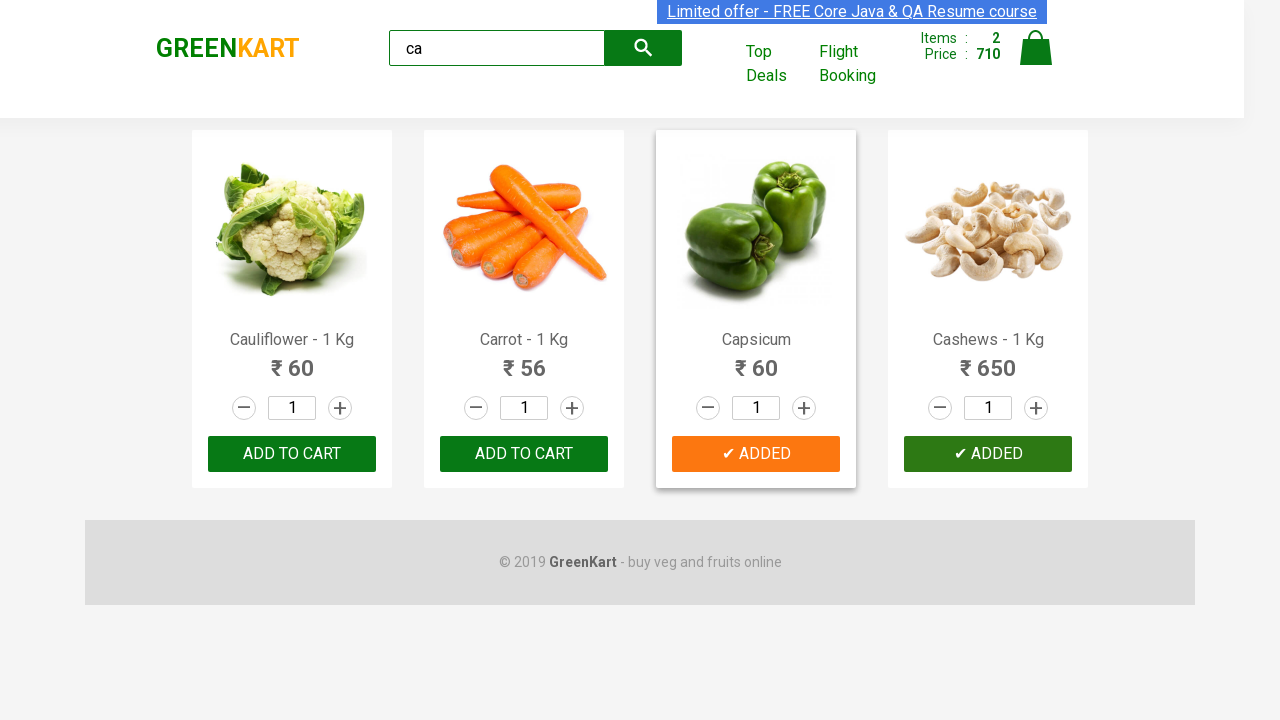

Verified brand logo text displays 'GREENKART'
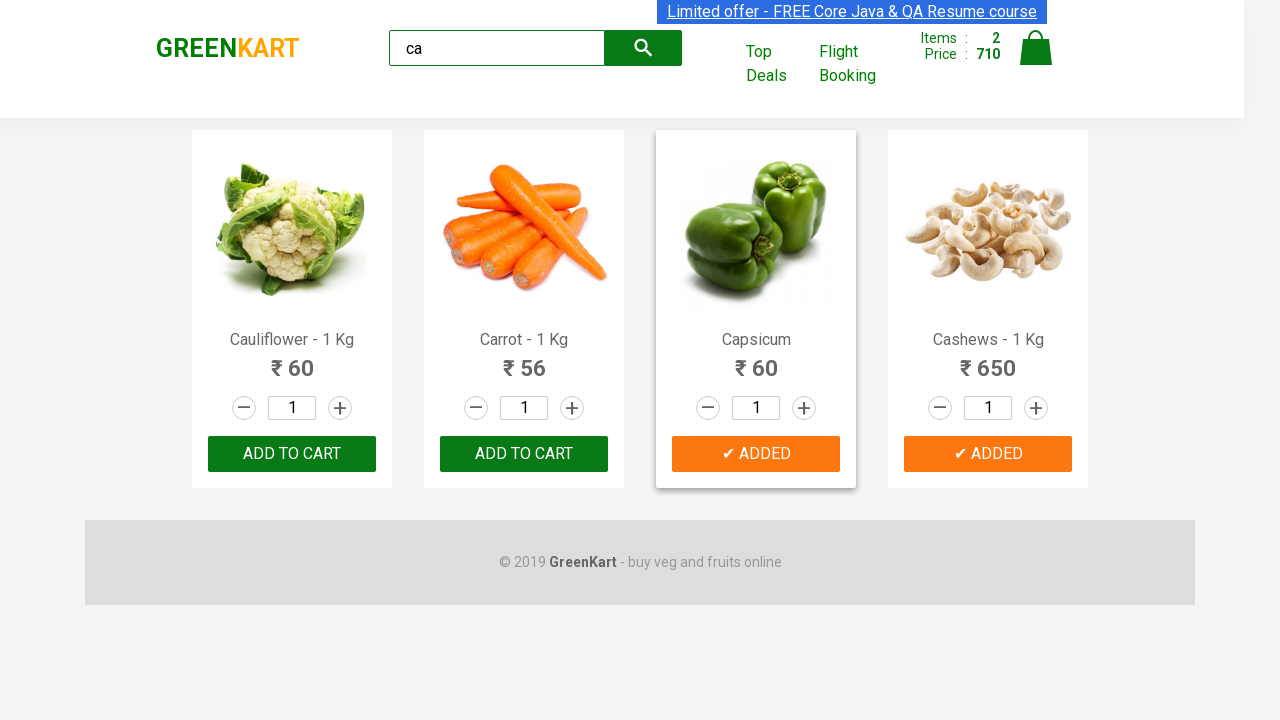

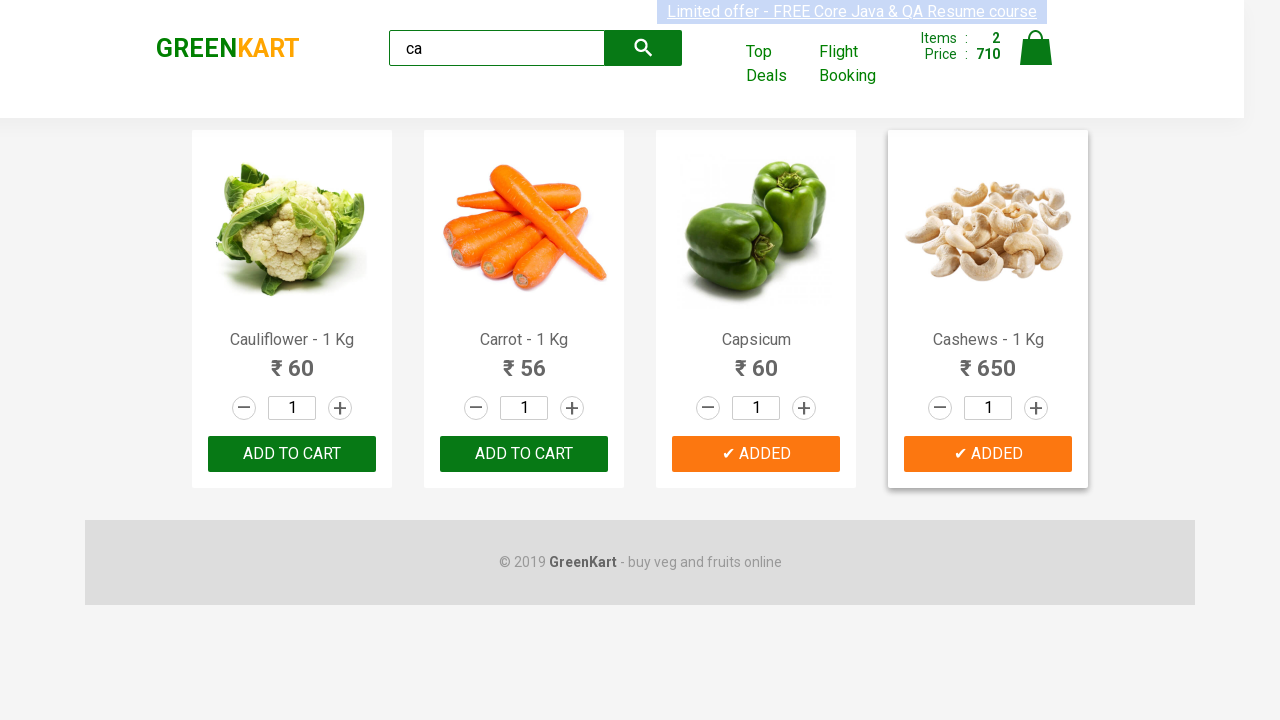